Tests click and hold selection by selecting multiple consecutive items in a list through drag selection

Starting URL: https://automationfc.github.io/jquery-selectable/

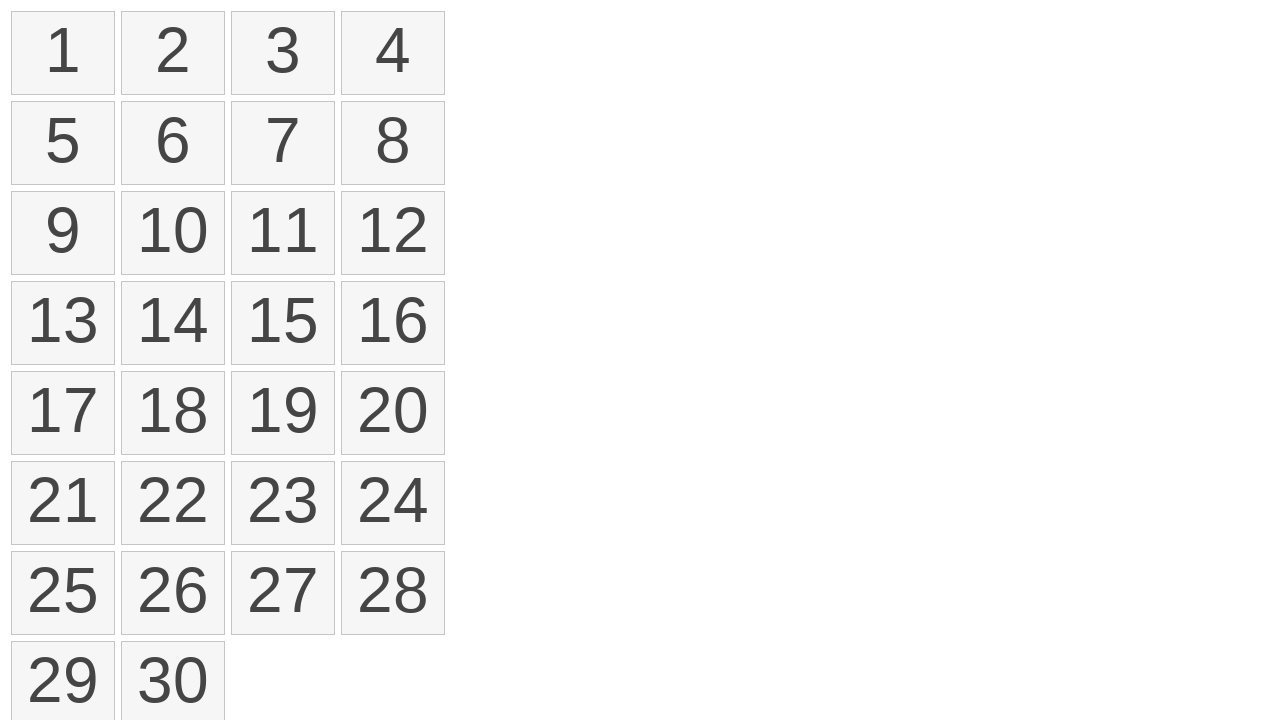

Waited for selectable list to load
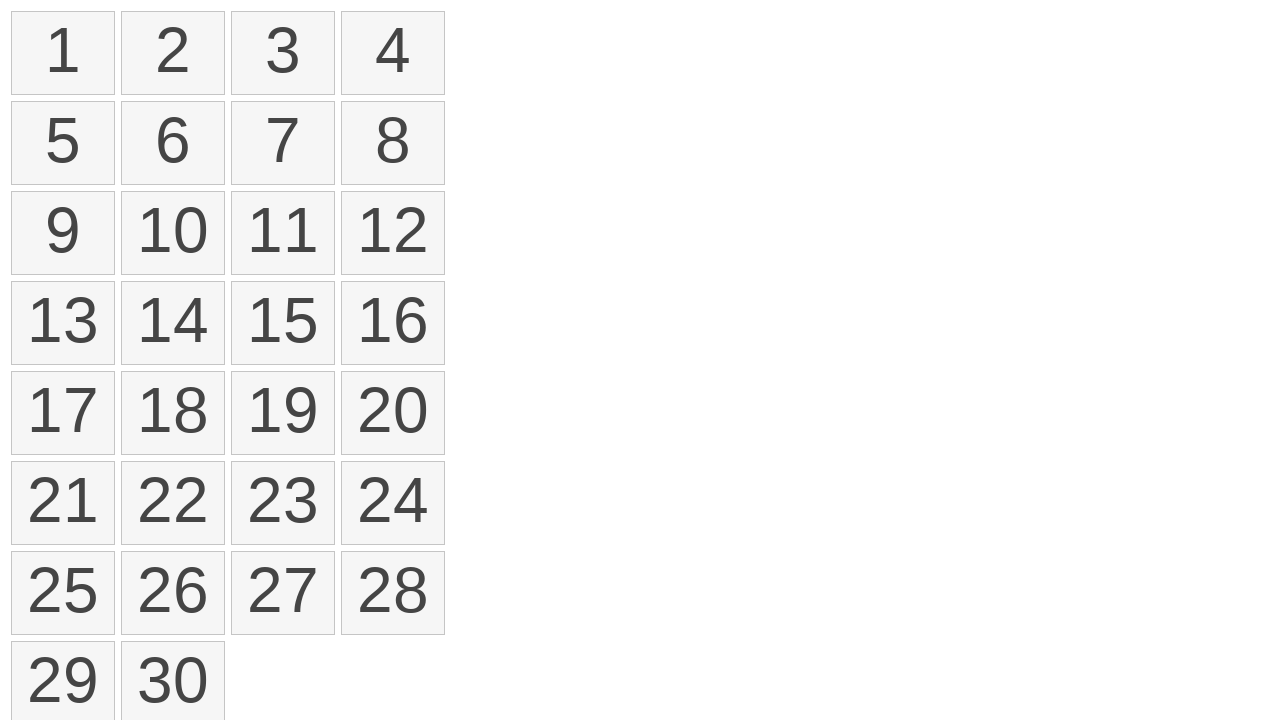

Located first item in the selectable list
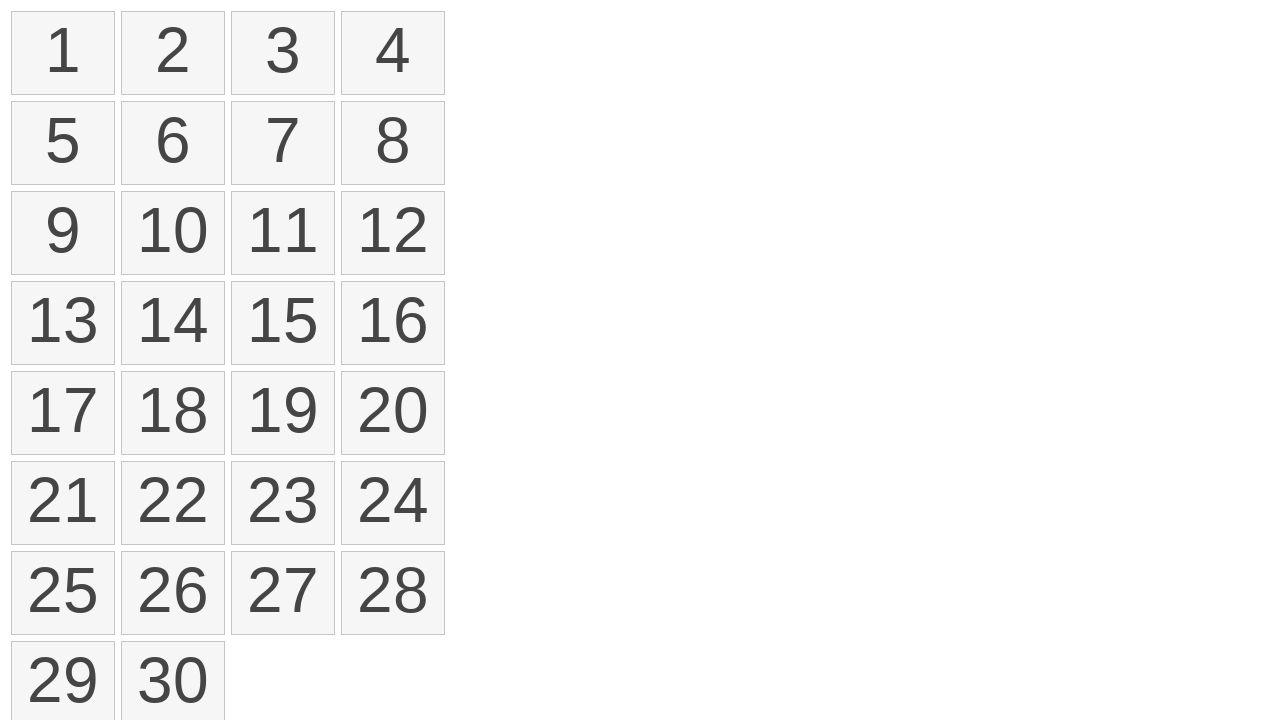

Located eighth item in the selectable list
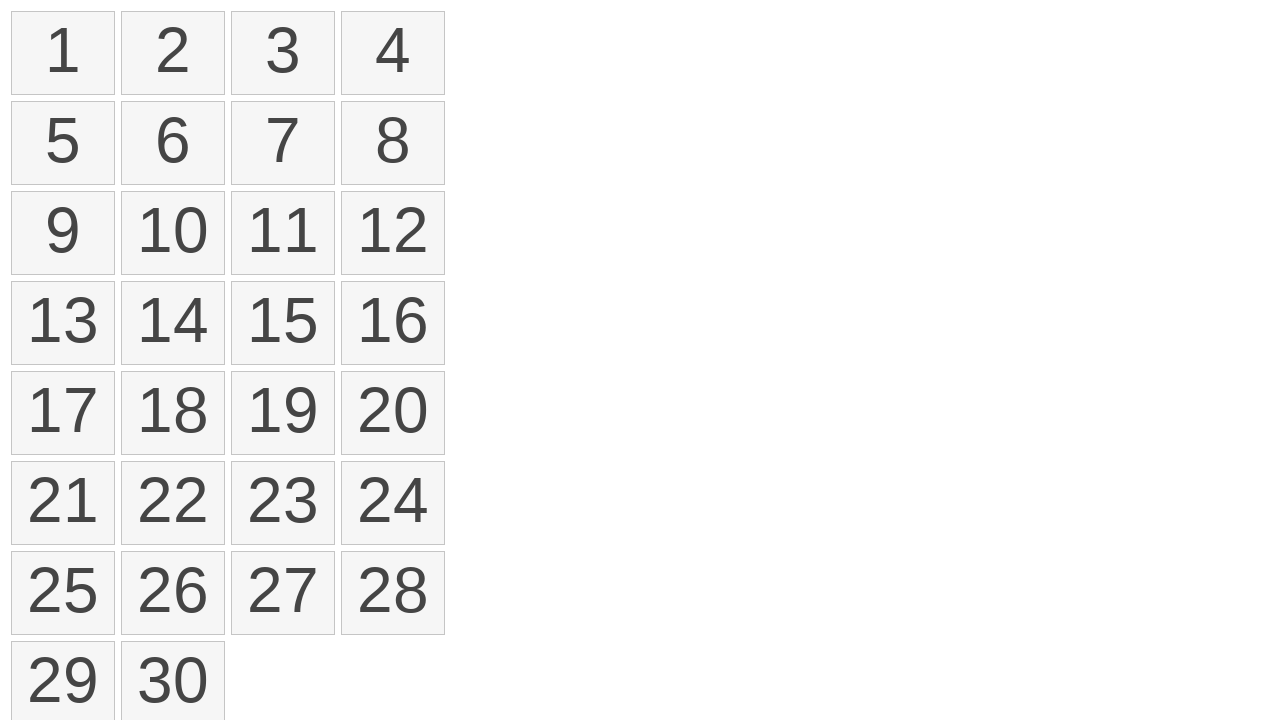

Performed drag selection from first to eighth item (click and hold) at (393, 143)
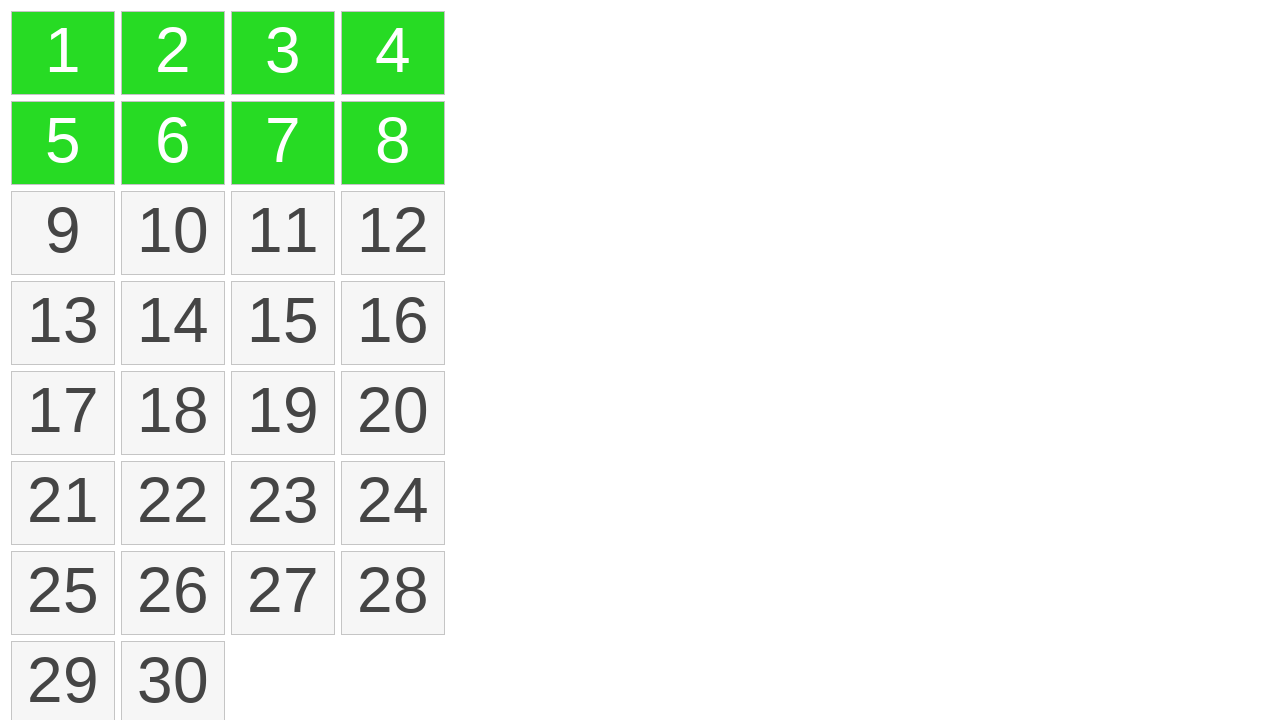

Verified that multiple consecutive items were selected
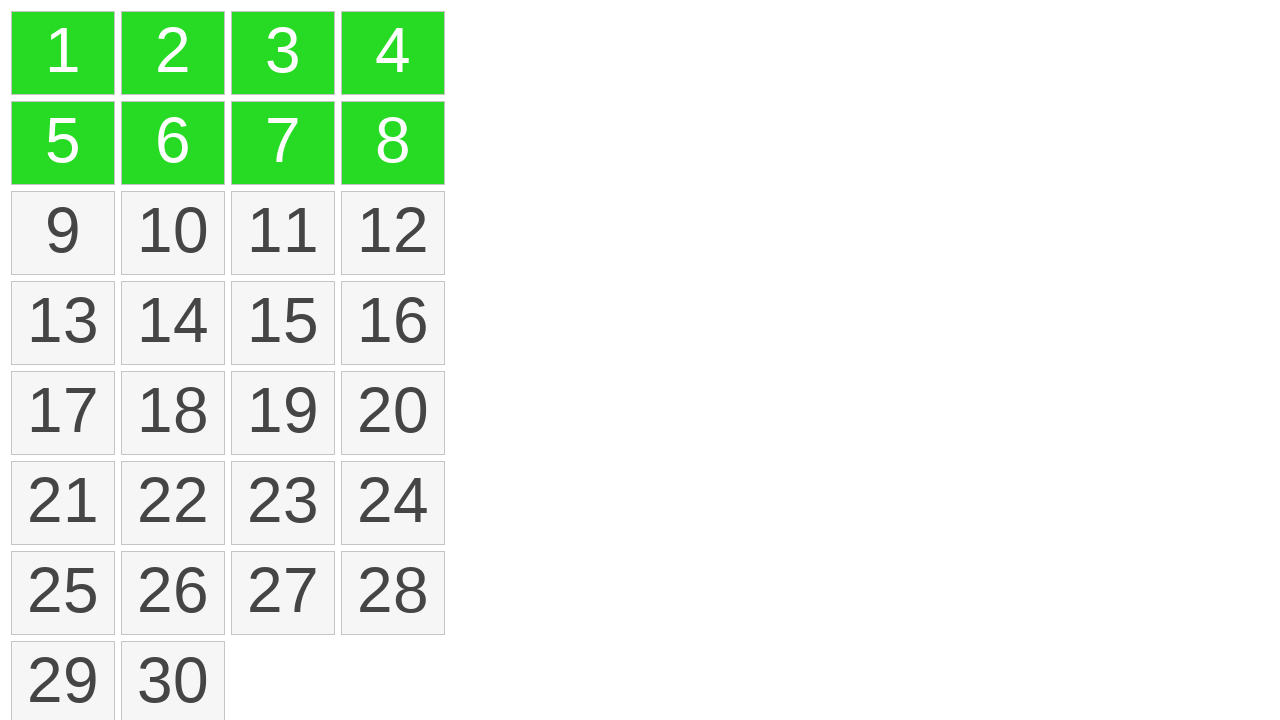

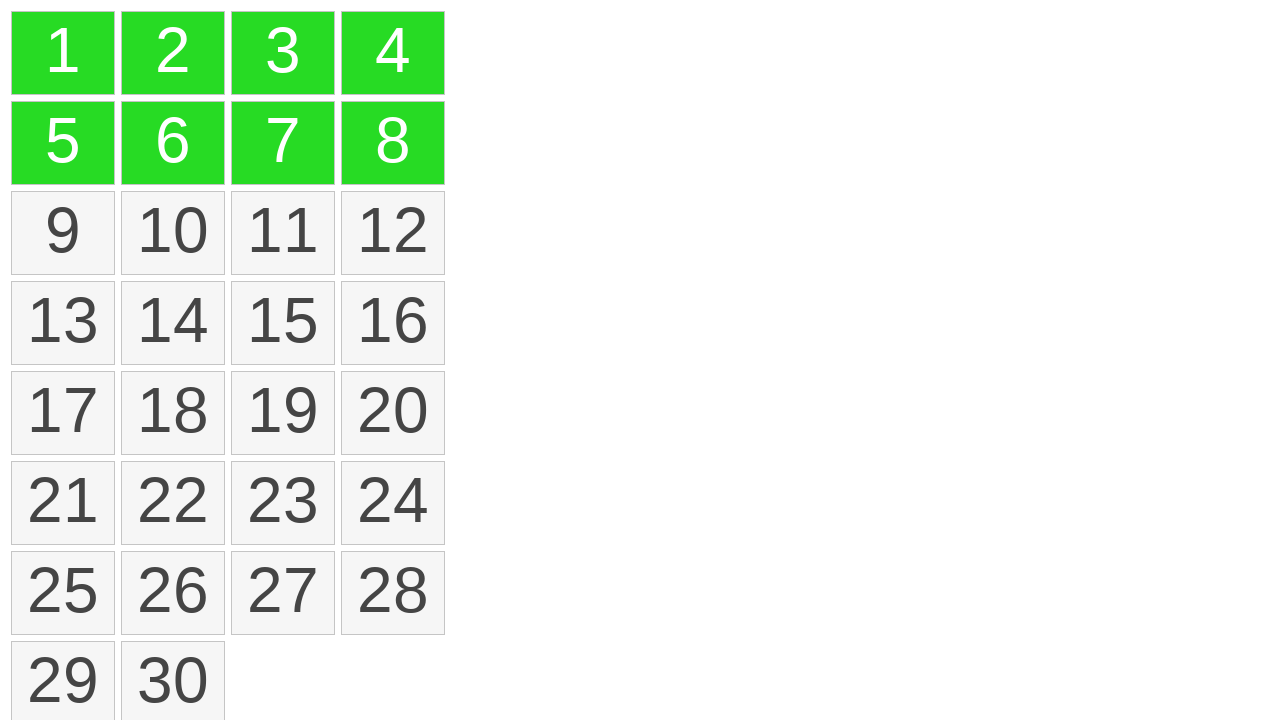